Tests that the current URL matches the expected OrangeHRM login page URL

Starting URL: https://opensource-demo.orangehrmlive.com/web/index.php/auth/login

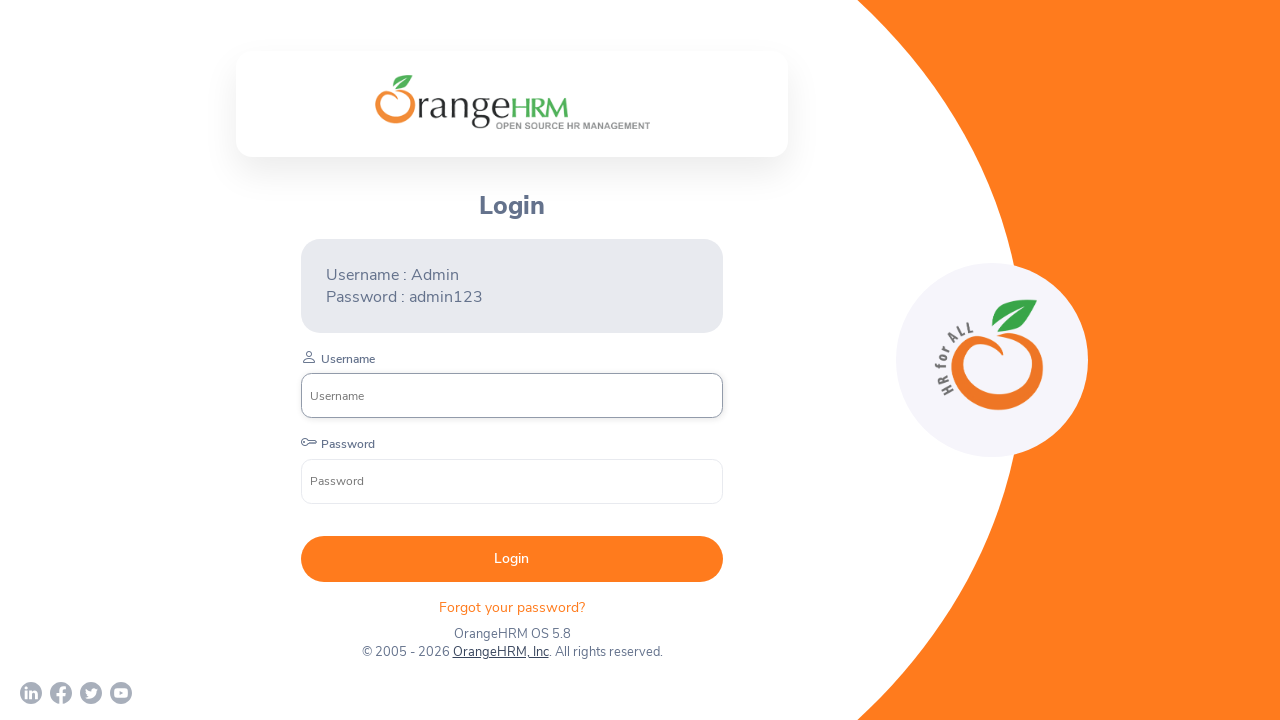

Waited for page to load (domcontentloaded)
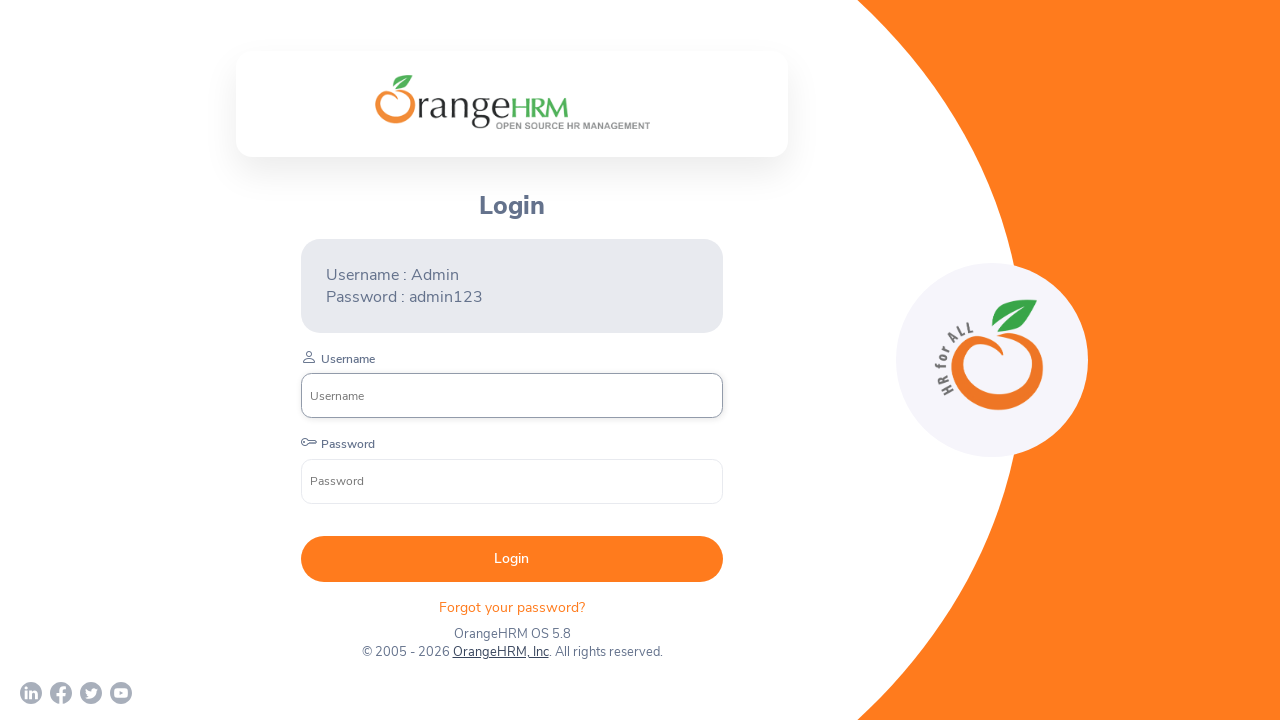

Verified current URL matches expected OrangeHRM login page URL
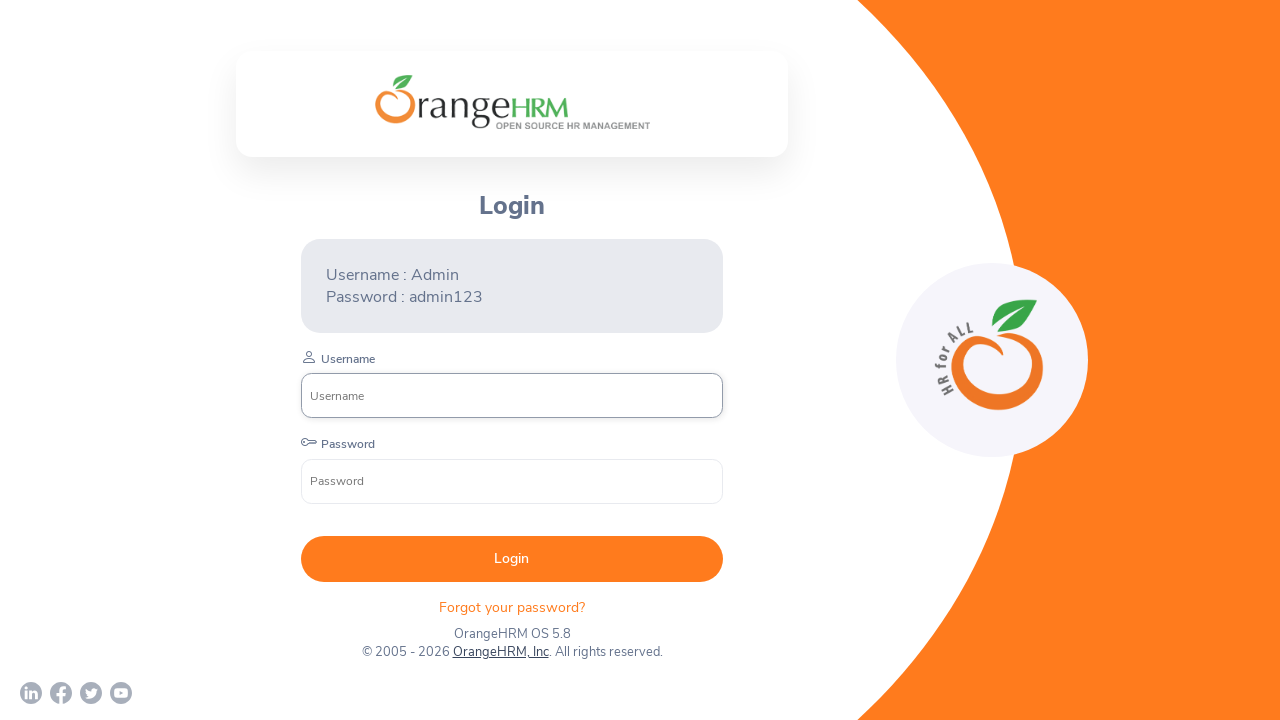

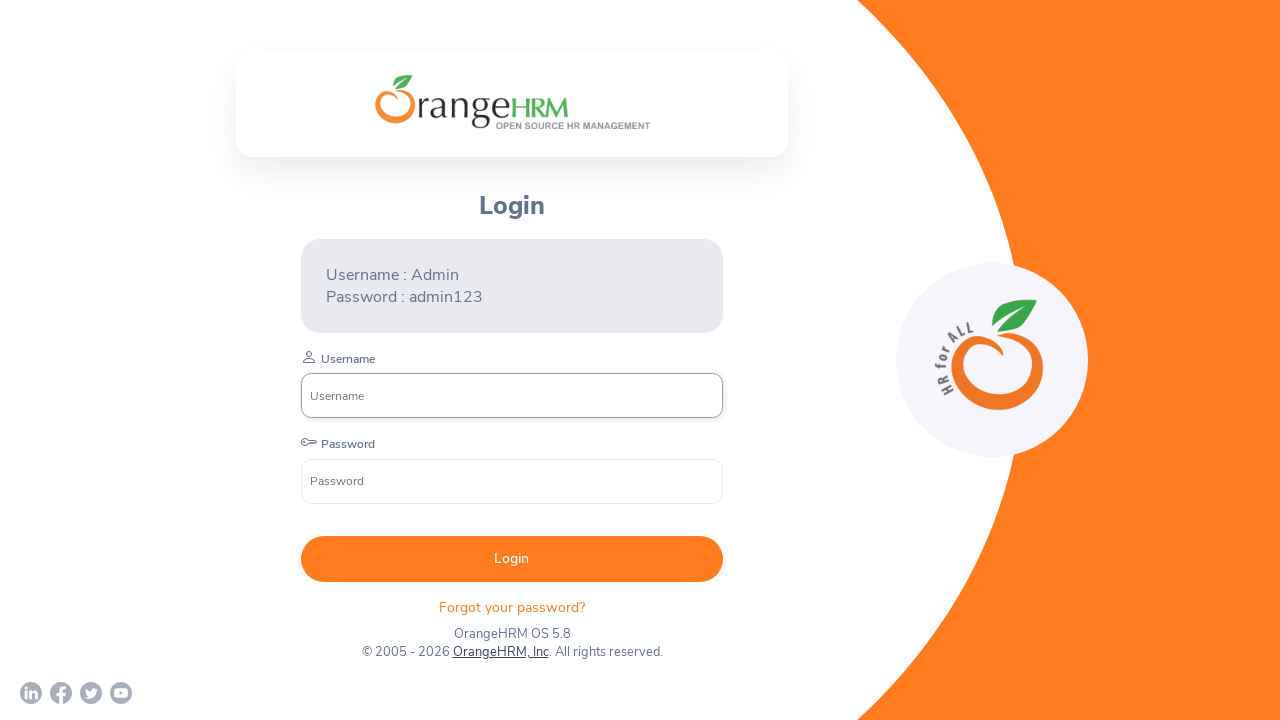